Fills out and submits the DemoQA practice form with personal information including name, email, gender, date of birth, subjects, hobbies, address, and state/city selections, then verifies successful submission.

Starting URL: https://demoqa.com

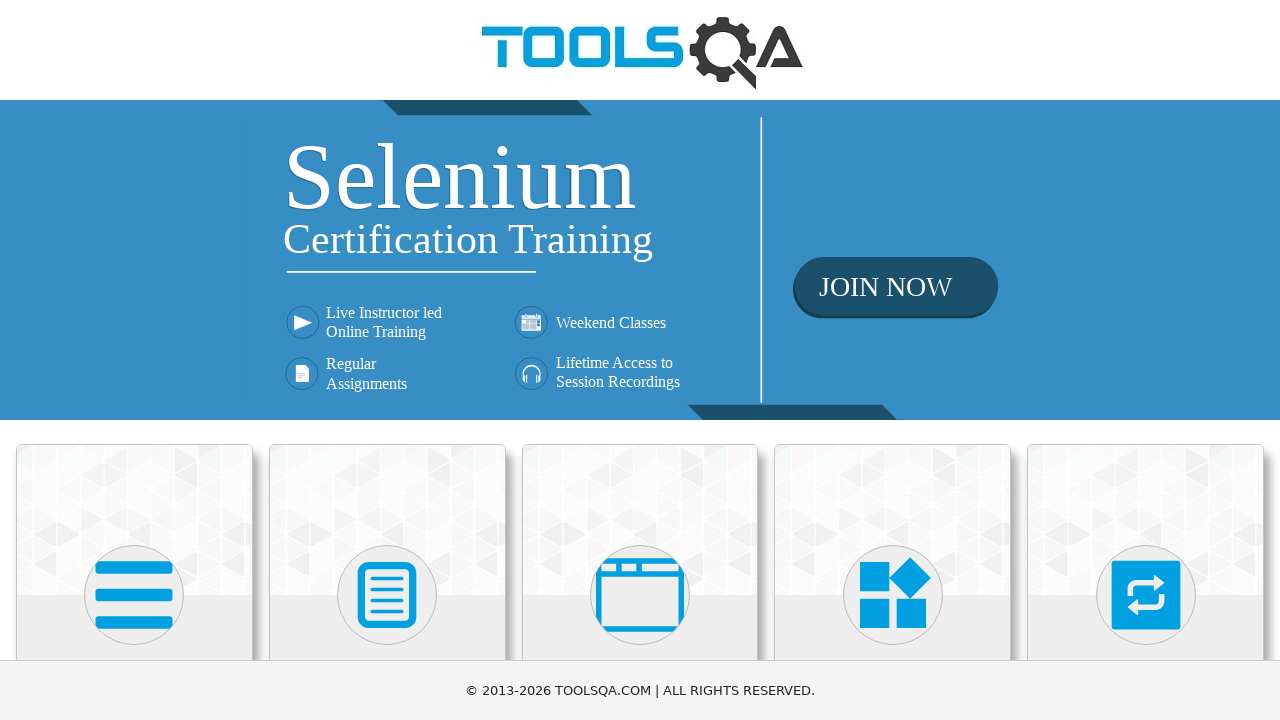

Clicked on Forms card on homepage at (387, 360) on text=Forms
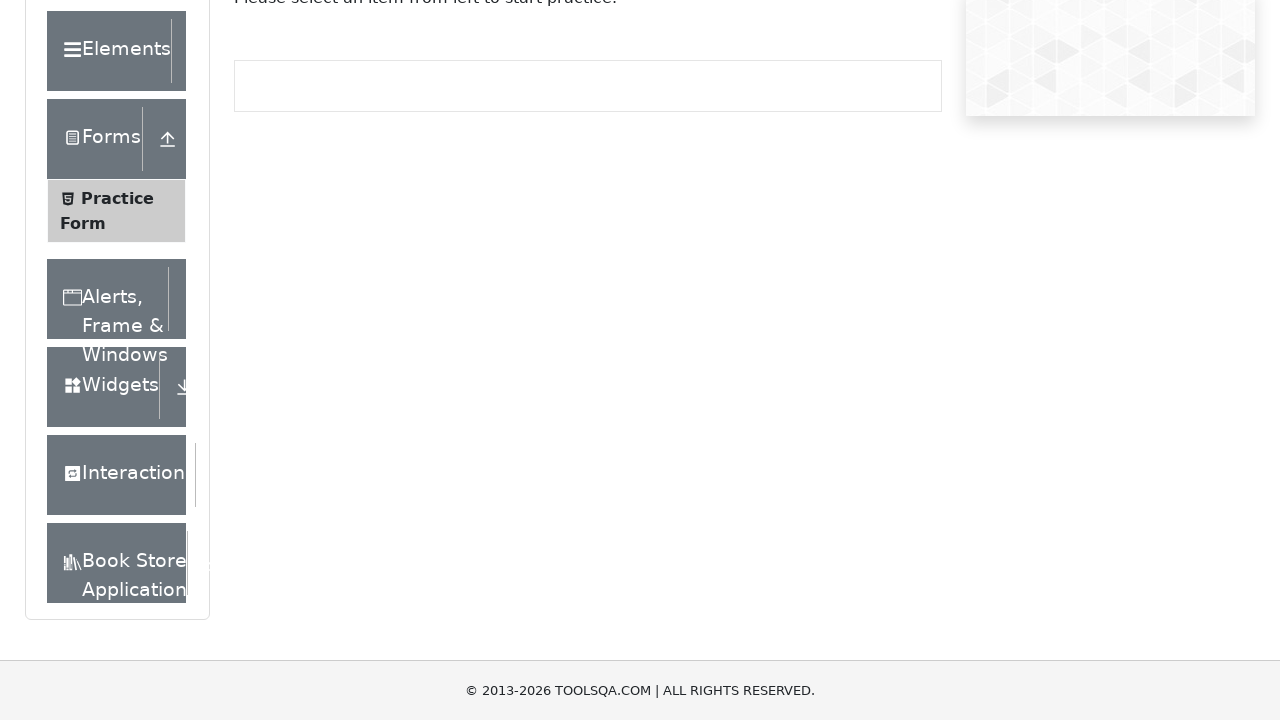

Clicked on Practice Form in left panel at (117, 336) on text=Practice Form
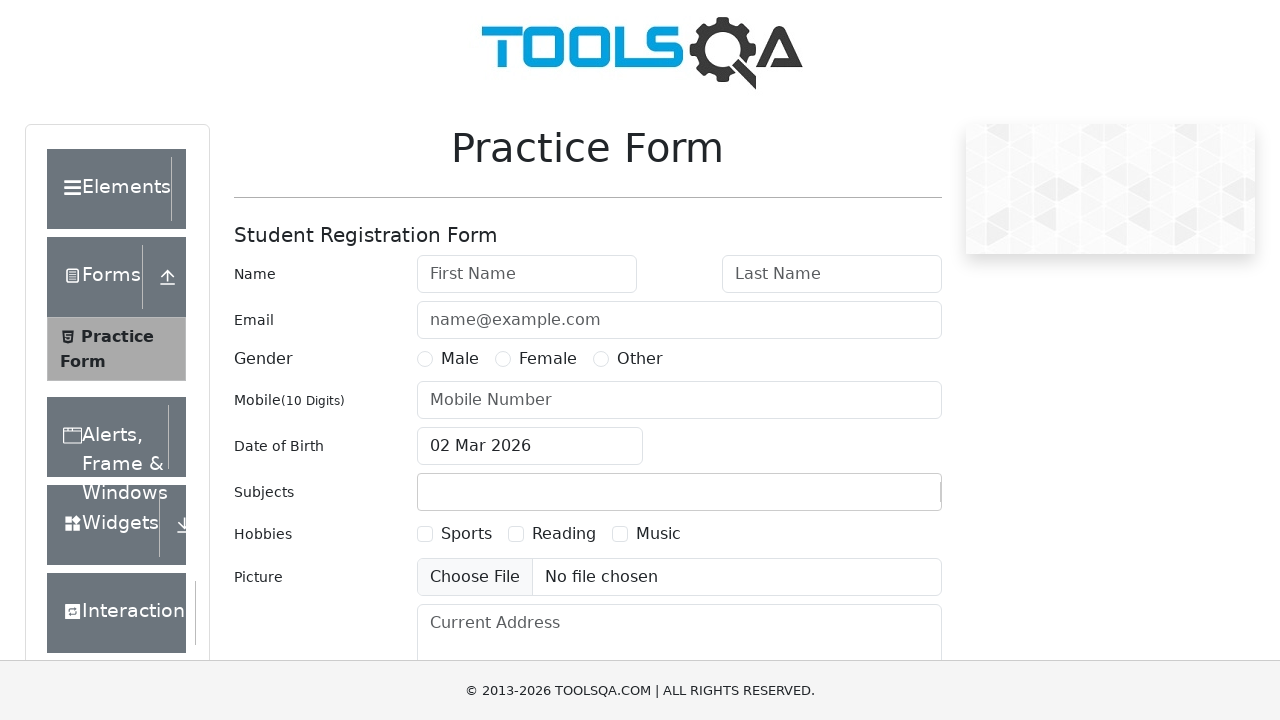

Filled first name field with 'John' on #firstName
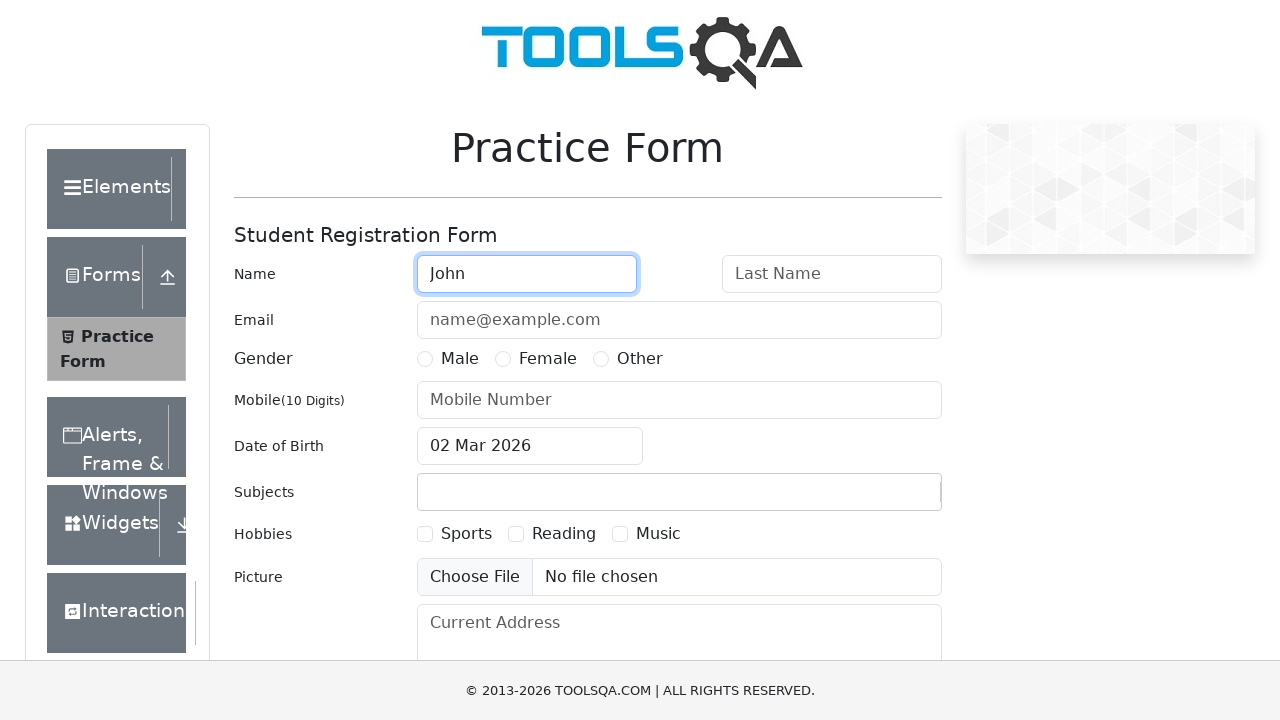

Filled last name field with 'Doe' on #lastName
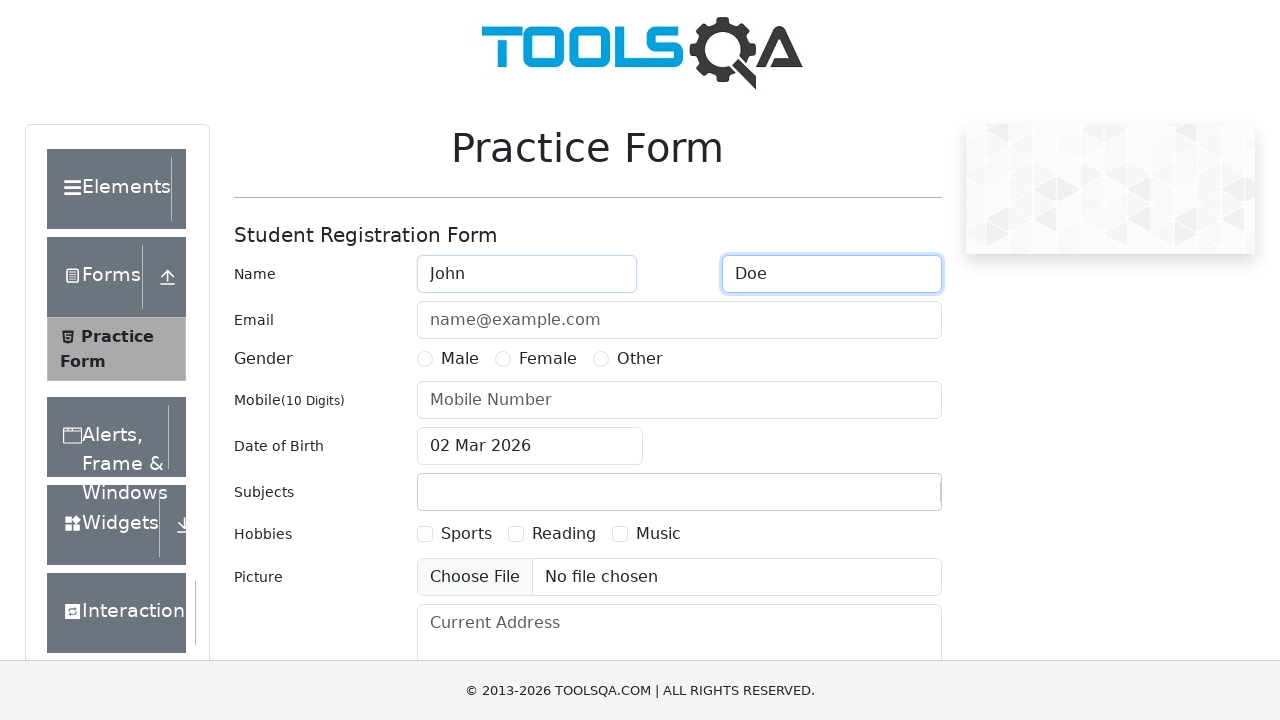

Filled email field with 'test@example.com' on #userEmail
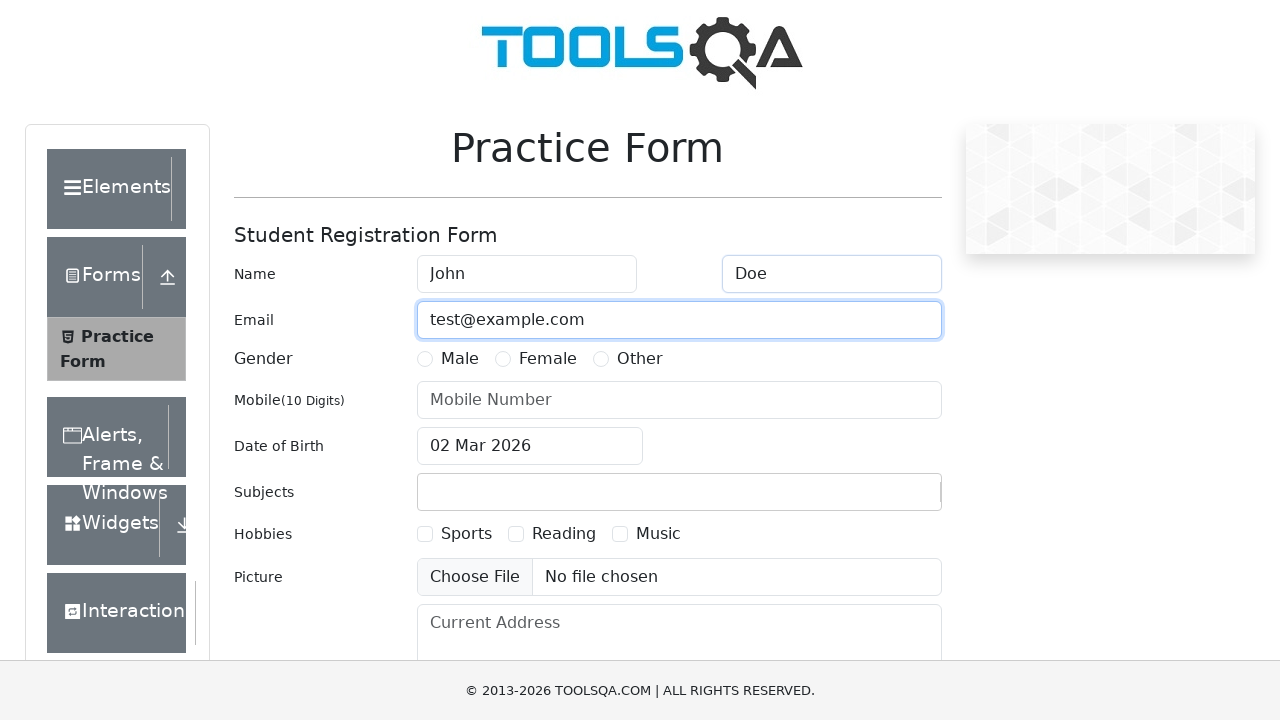

Filled phone number field with '0123456789' on #userNumber
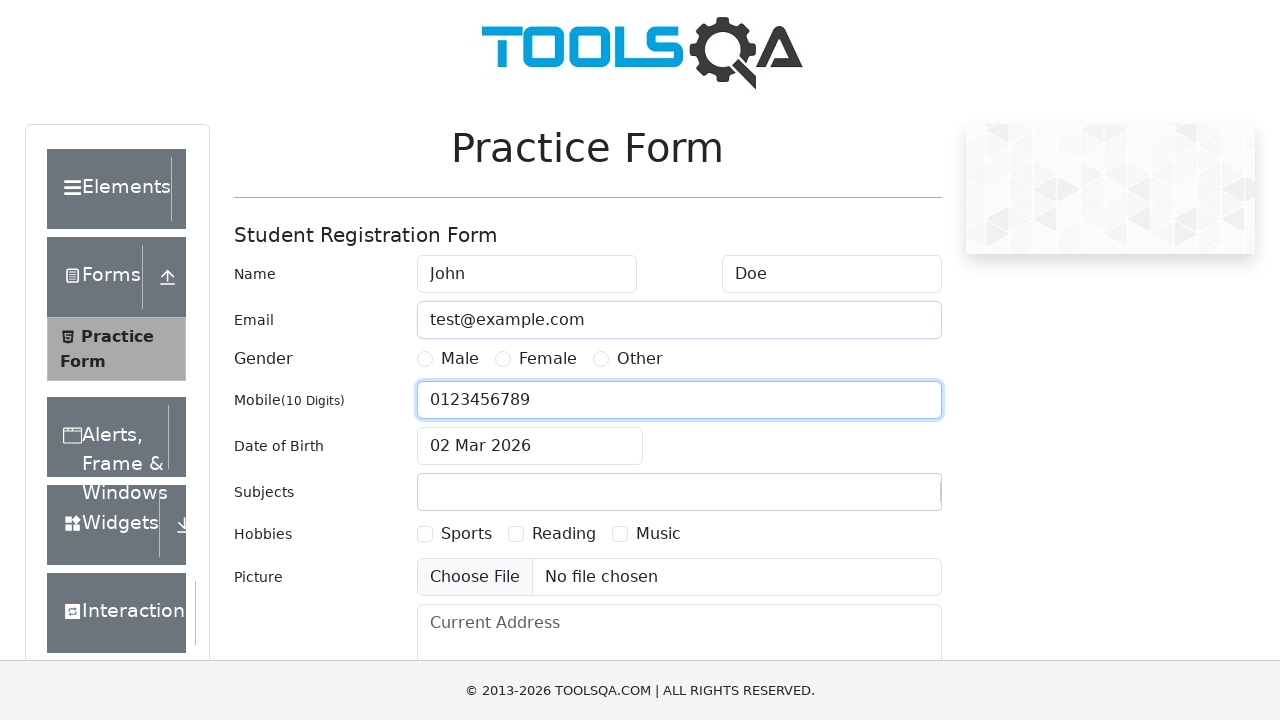

Selected Male gender at (460, 359) on label[for='gender-radio-1']
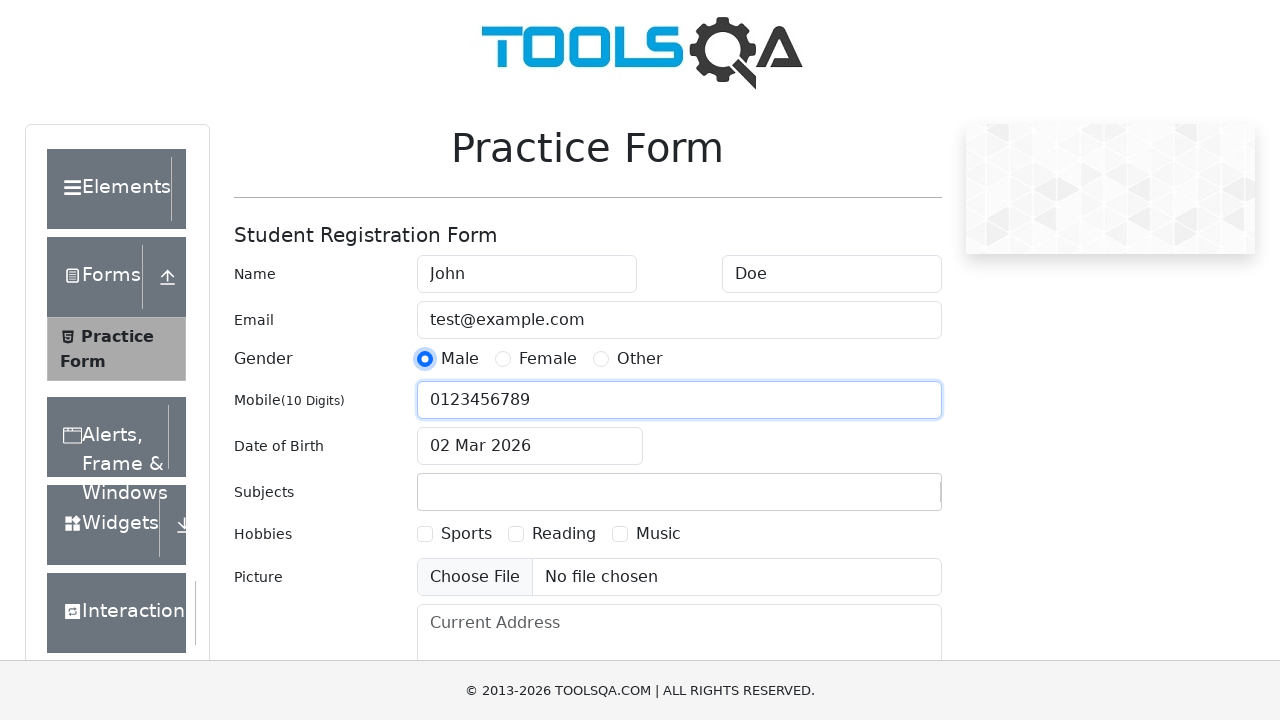

Clicked on date of birth input field at (530, 446) on #dateOfBirthInput
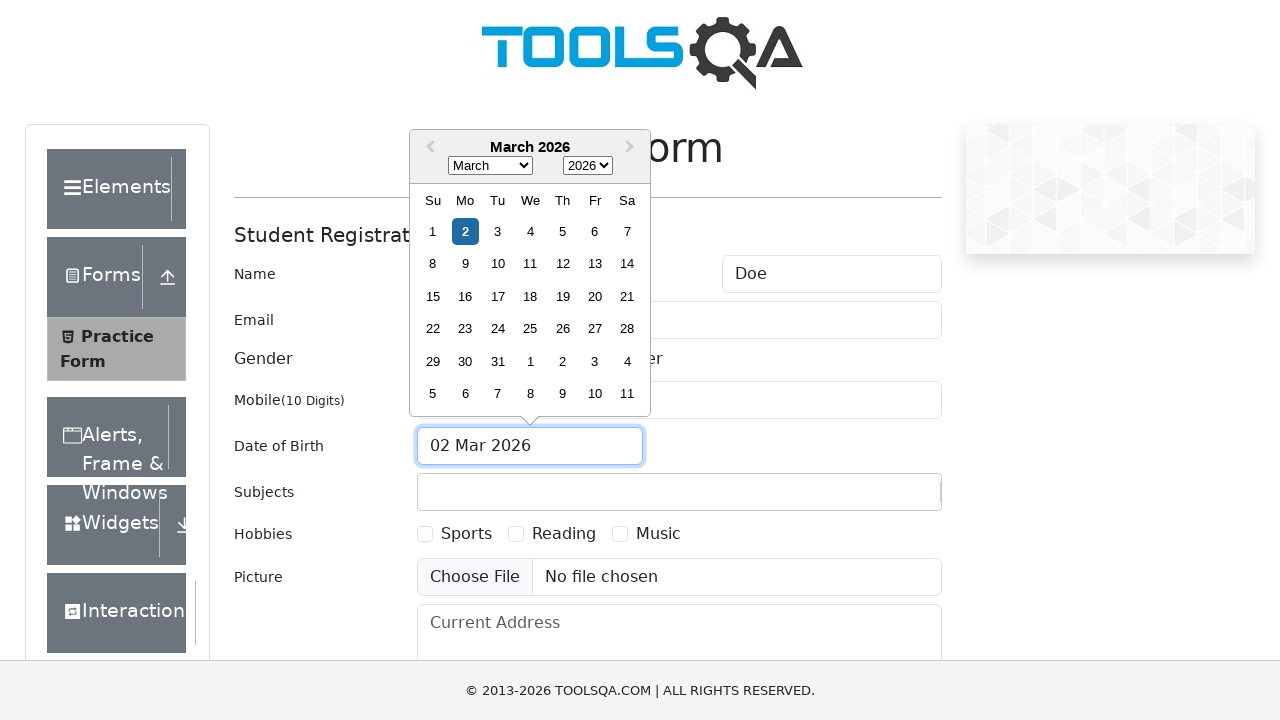

Selected August as the birth month on .react-datepicker__month-select
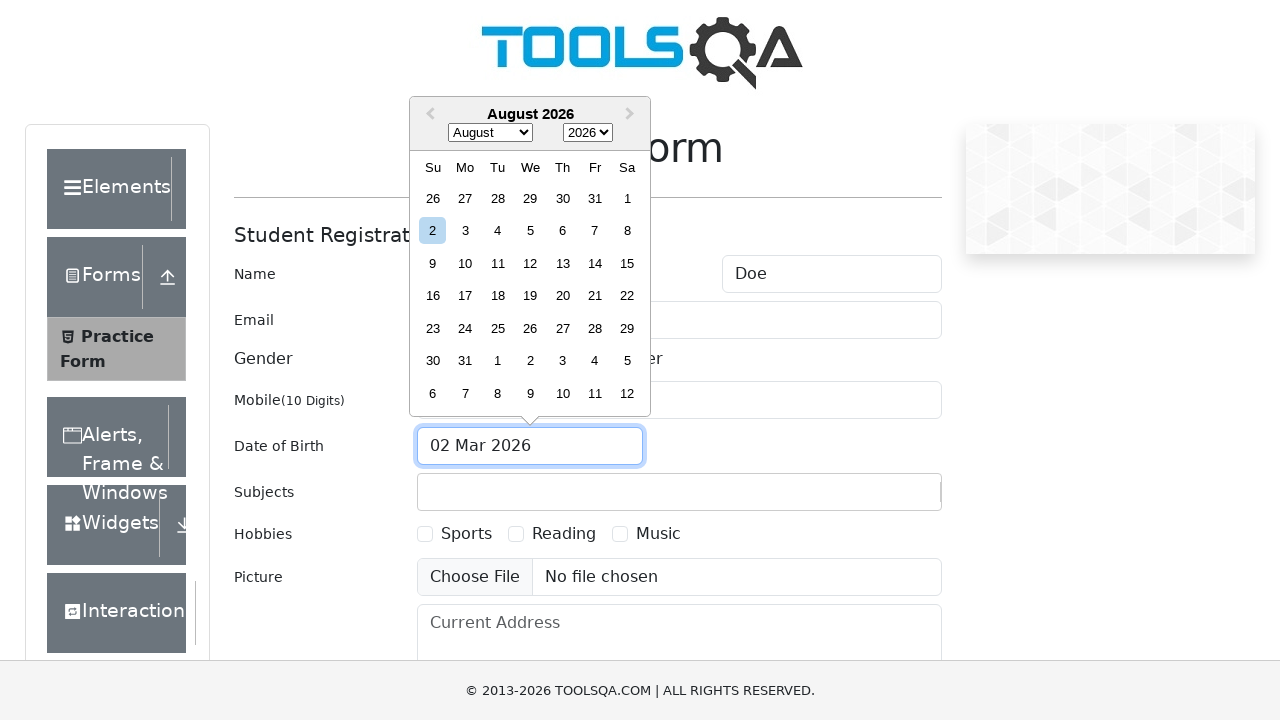

Selected 1990 as the birth year on .react-datepicker__year-select
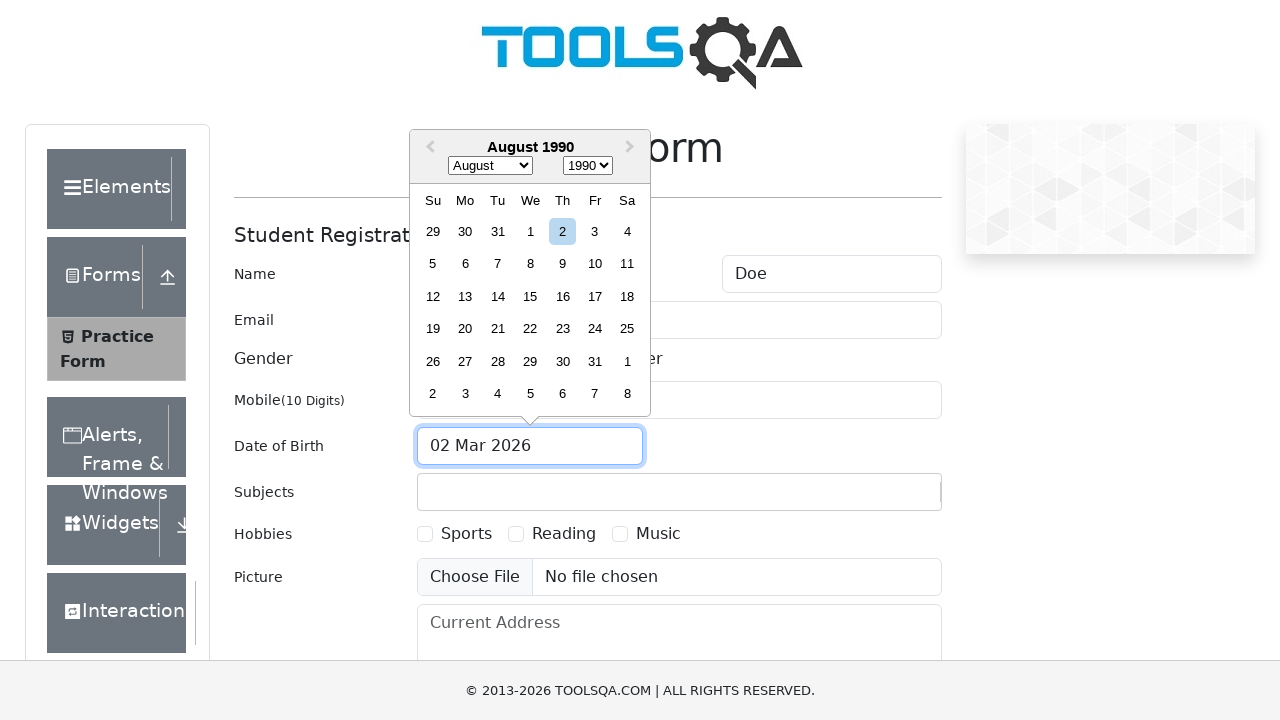

Selected day 1 for date of birth at (530, 231) on .react-datepicker__day--001:not(.react-datepicker__day--outside-month)
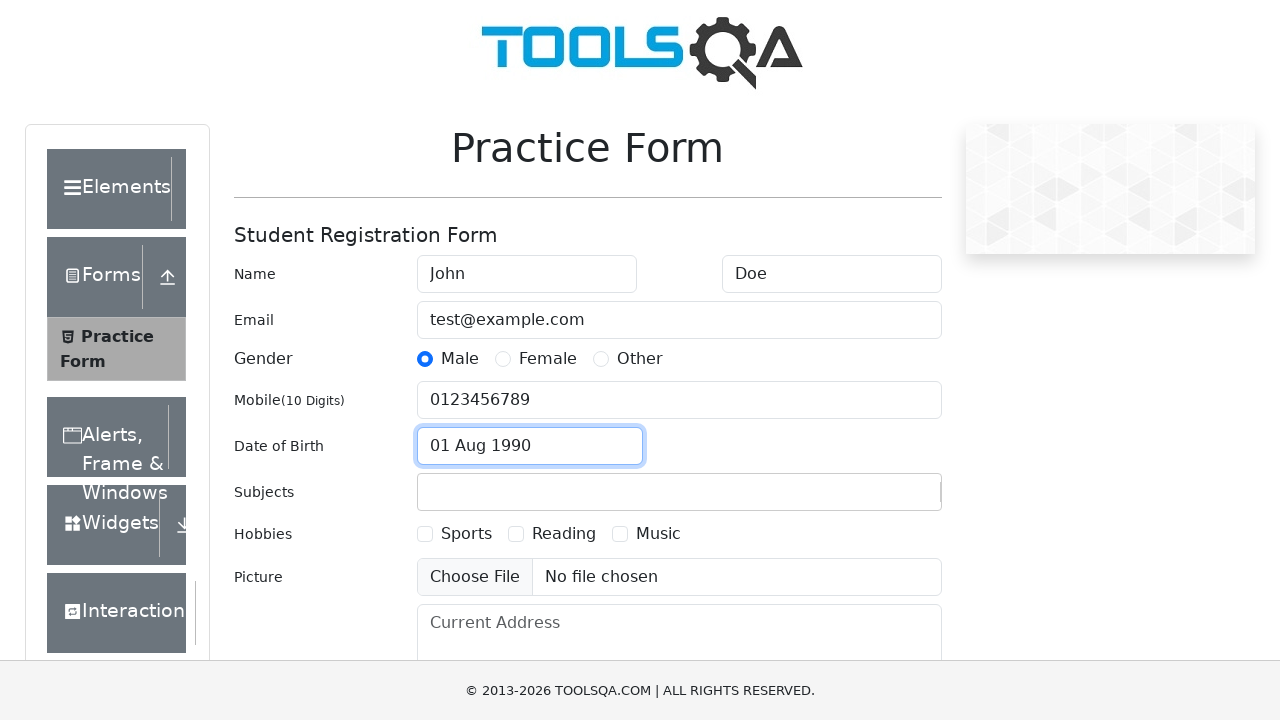

Typed 'Computer' in subjects input field on #subjectsInput
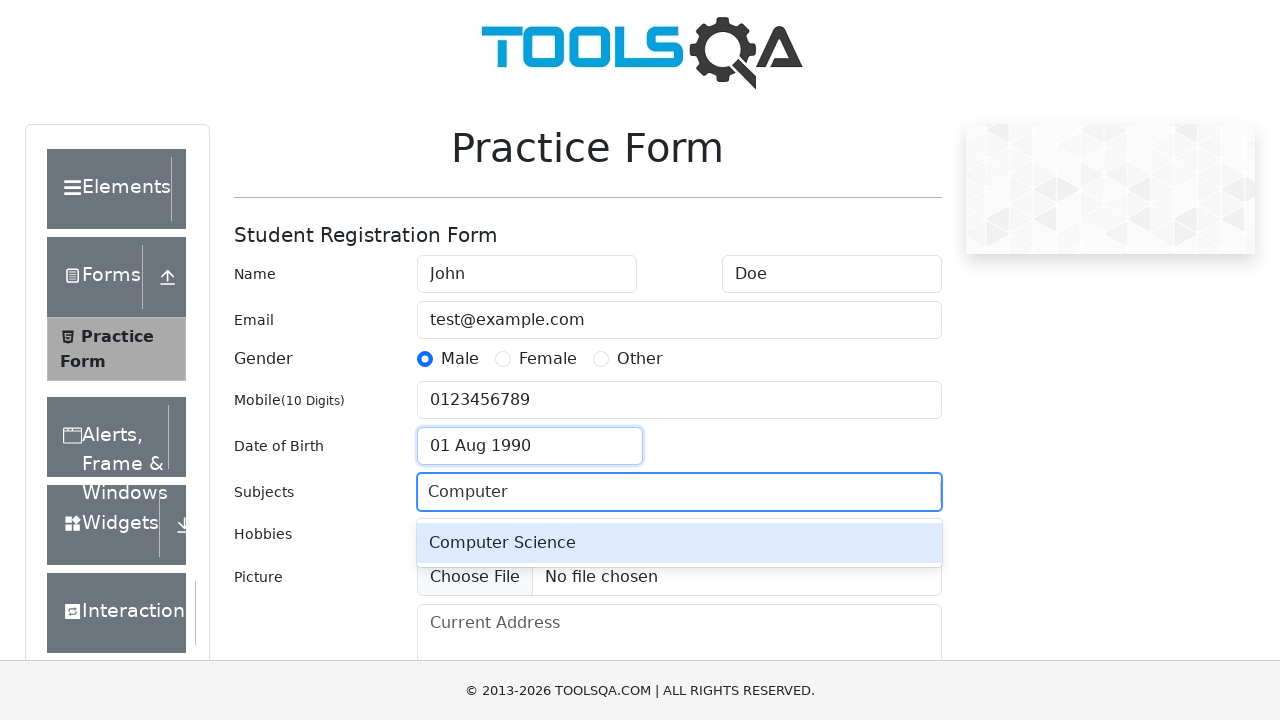

Selected 'Computer Science' from autocomplete suggestions at (679, 543) on .subjects-auto-complete__option >> text=Computer Science
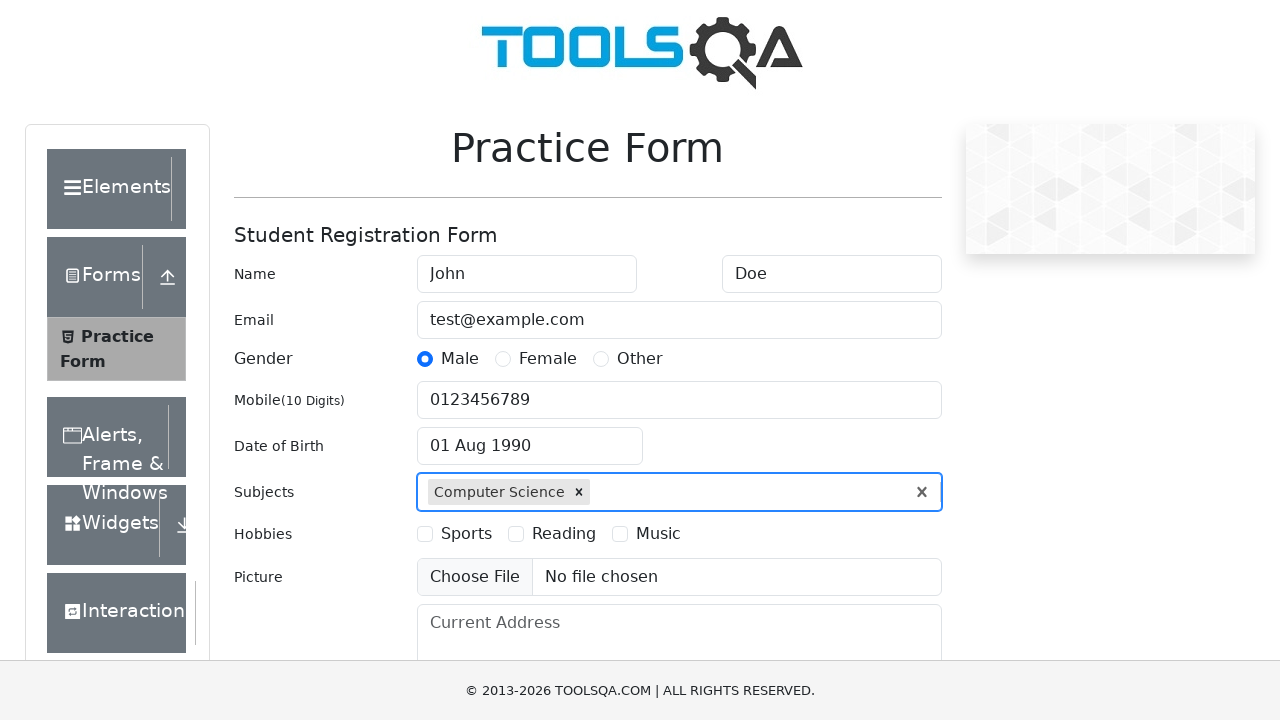

Selected Sports hobby checkbox at (466, 534) on label[for='hobbies-checkbox-1']
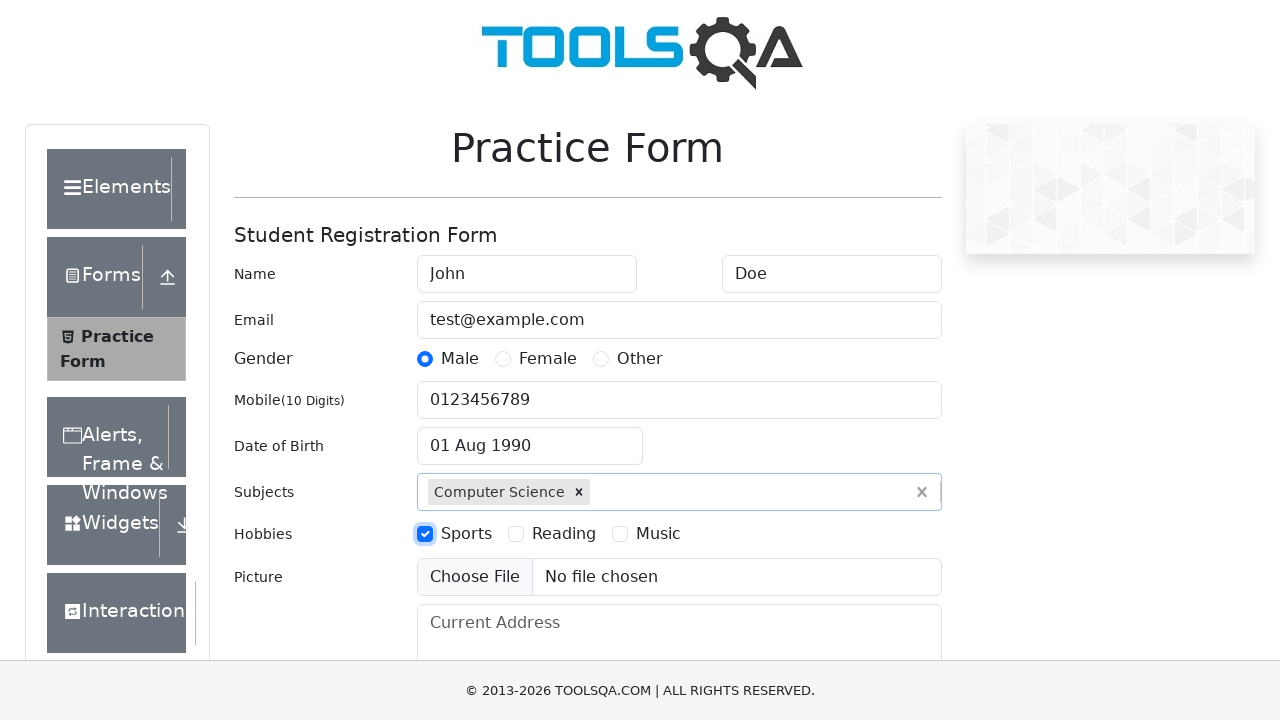

Selected Music hobby checkbox at (658, 534) on label[for='hobbies-checkbox-3']
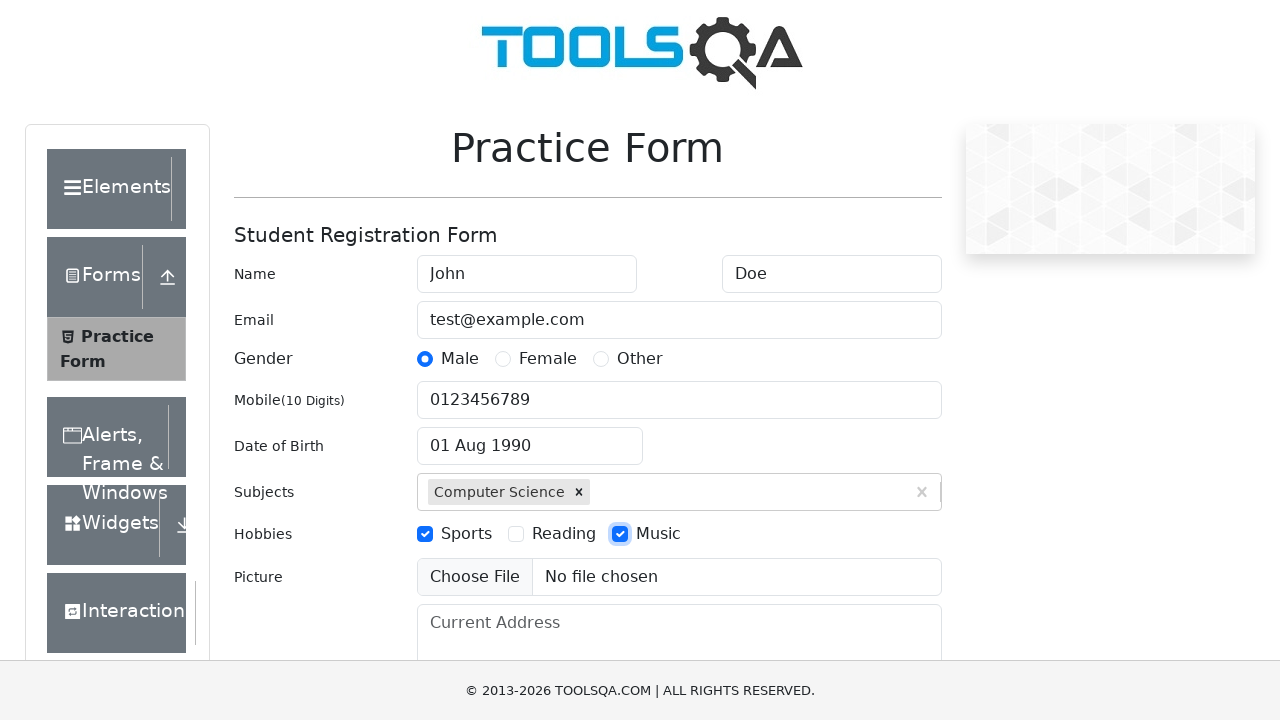

Filled current address field with full address on #currentAddress
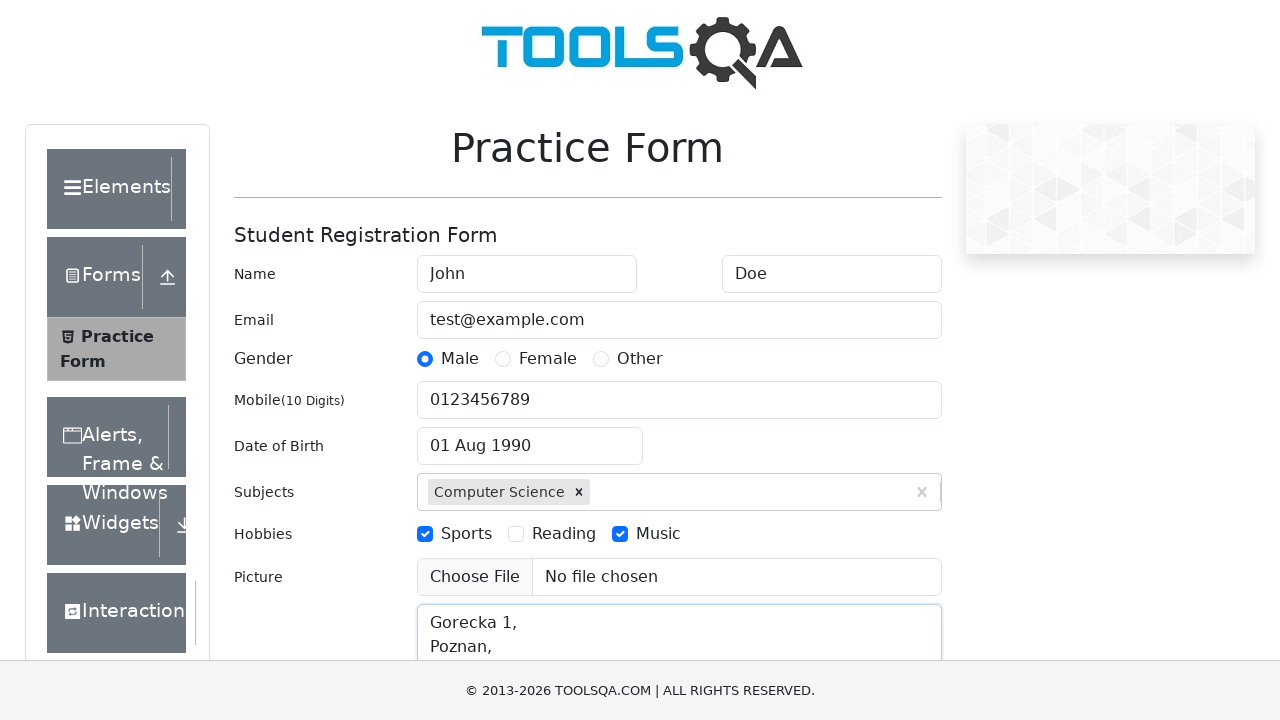

Clicked on state dropdown at (527, 437) on #state
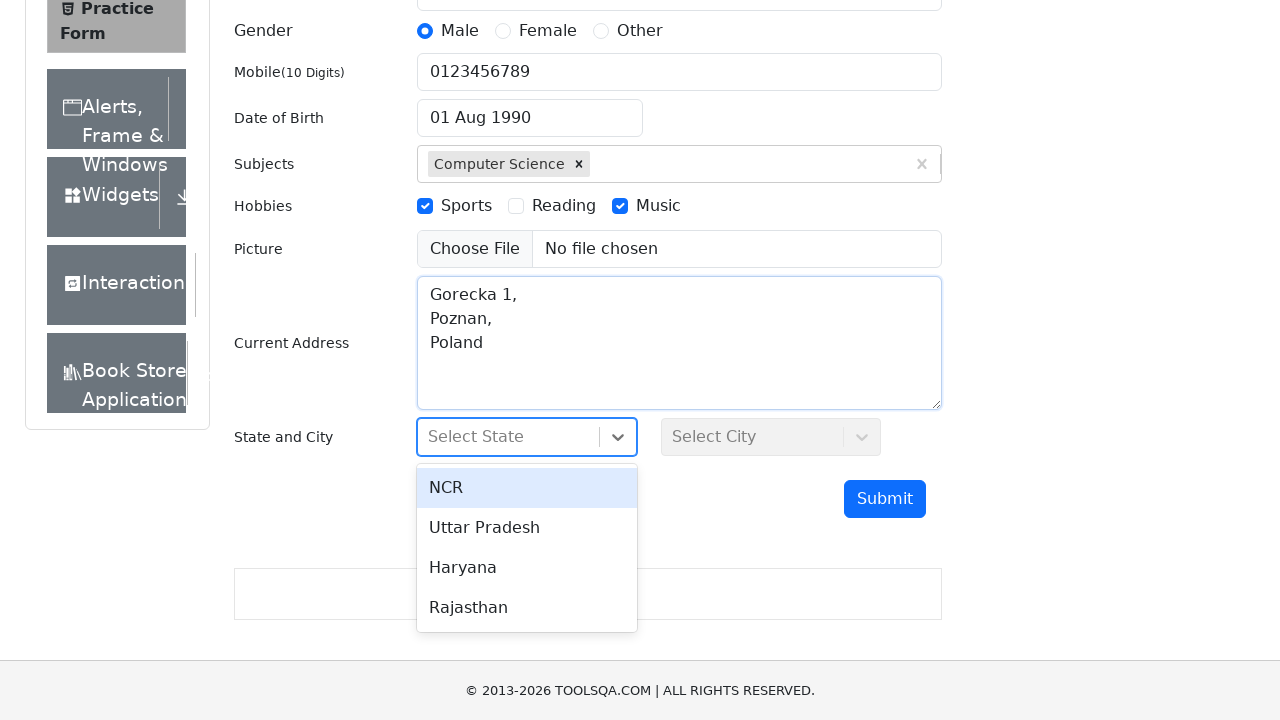

Selected first state from dropdown at (527, 488) on #react-select-3-option-0
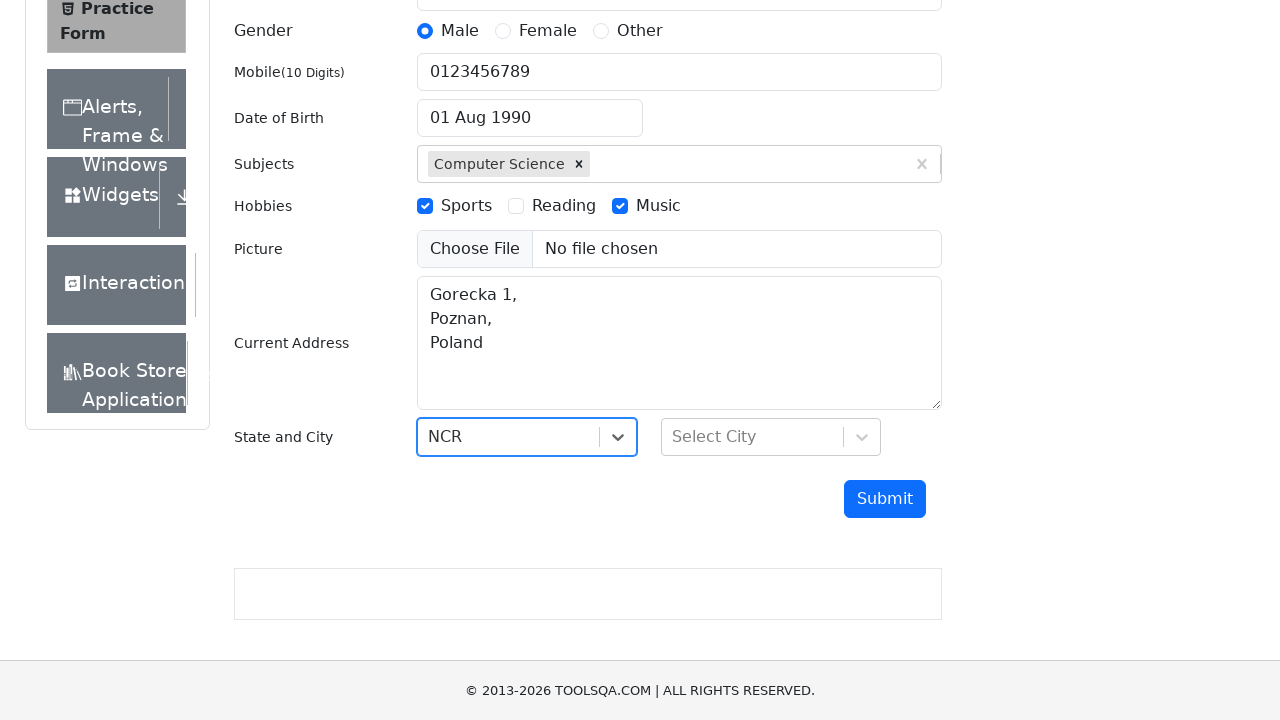

Clicked on city dropdown at (771, 437) on #city
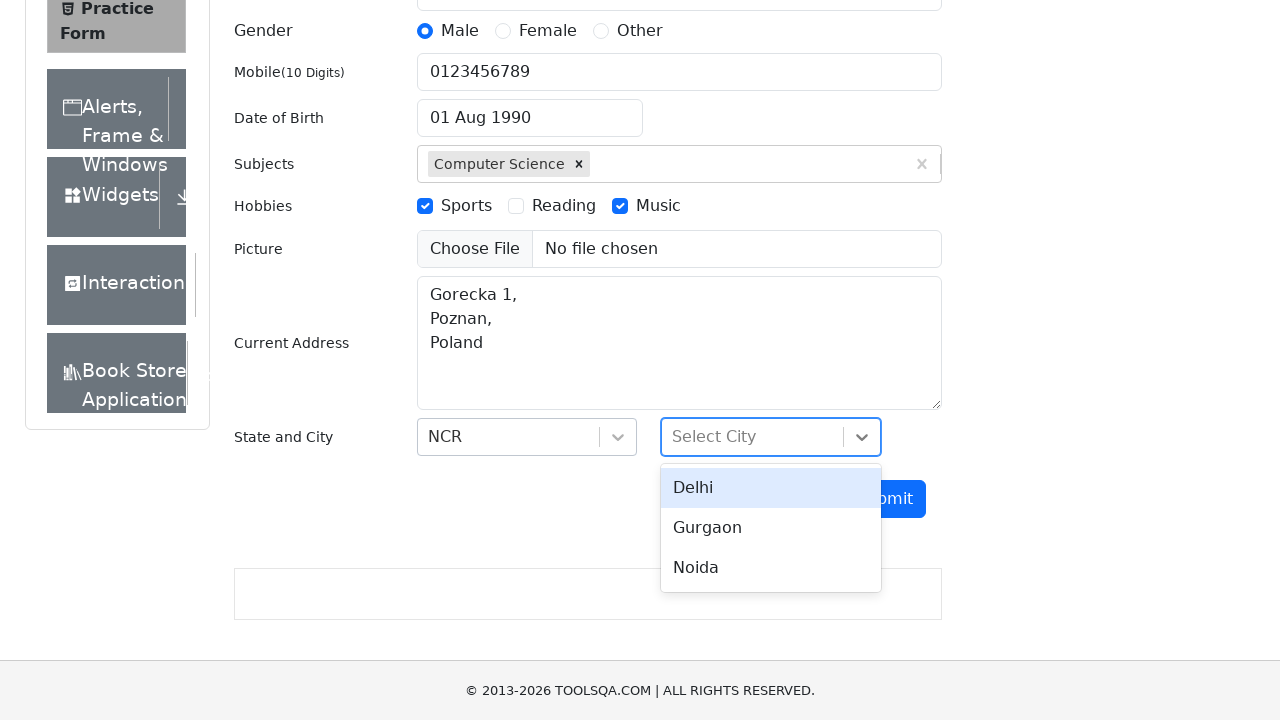

Selected first city from dropdown at (771, 488) on #react-select-4-option-0
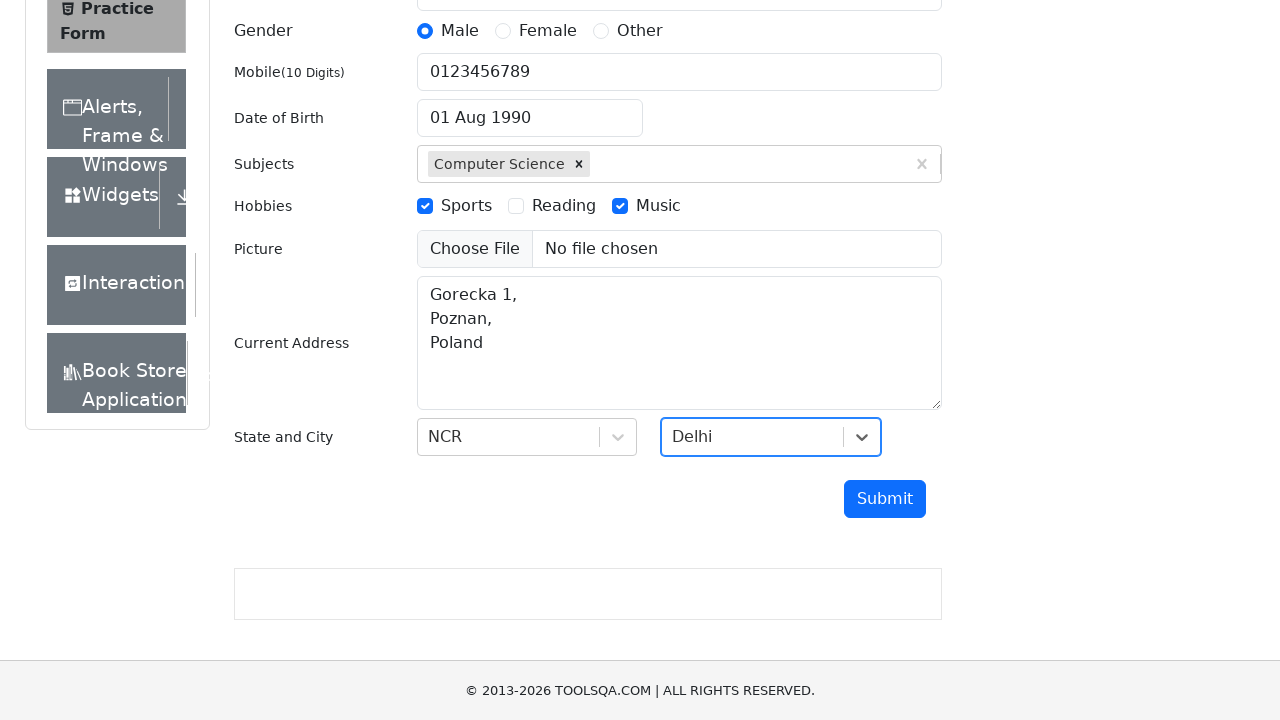

Clicked submit button to submit practice form at (885, 499) on #submit
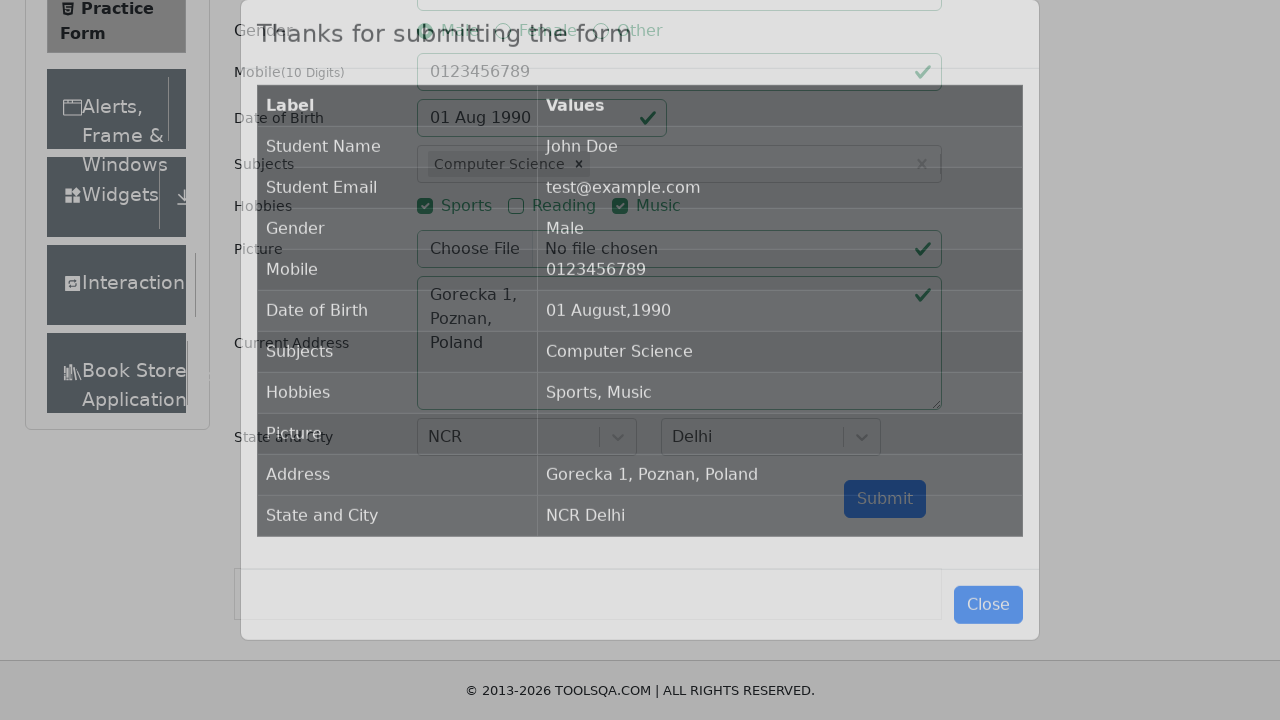

Submission confirmation modal loaded
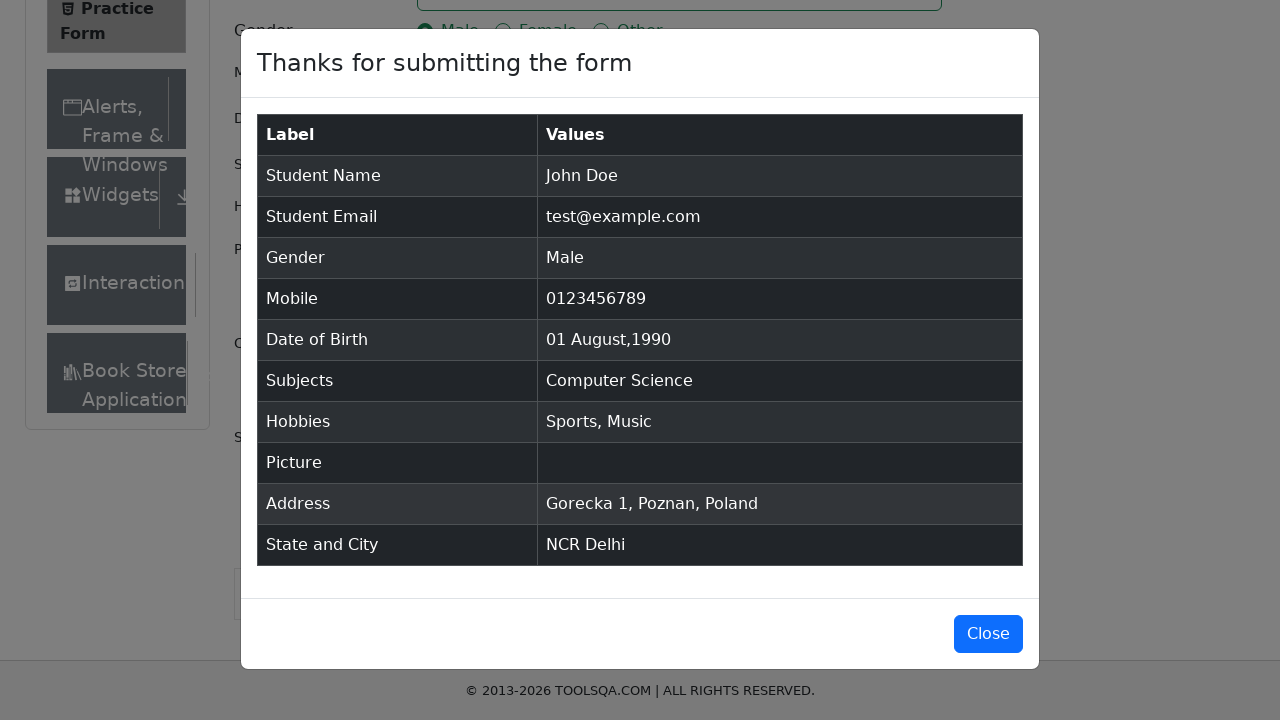

Closed submission confirmation modal at (988, 634) on #closeLargeModal
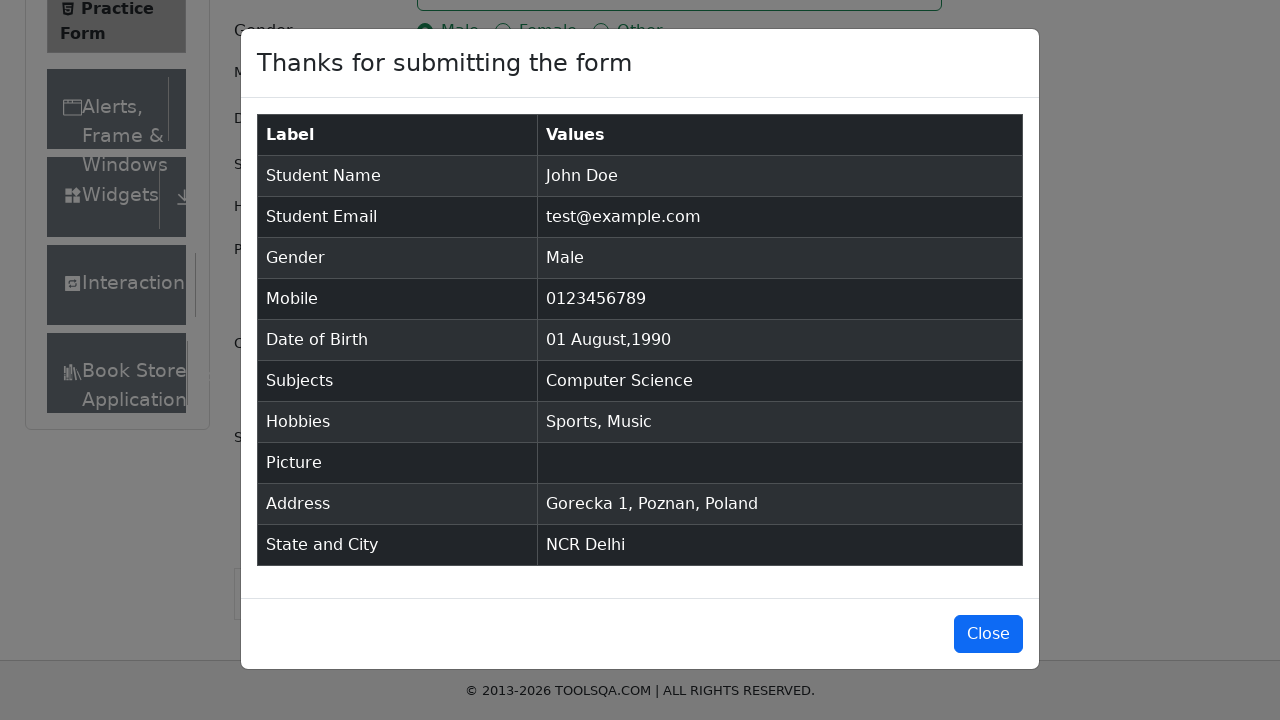

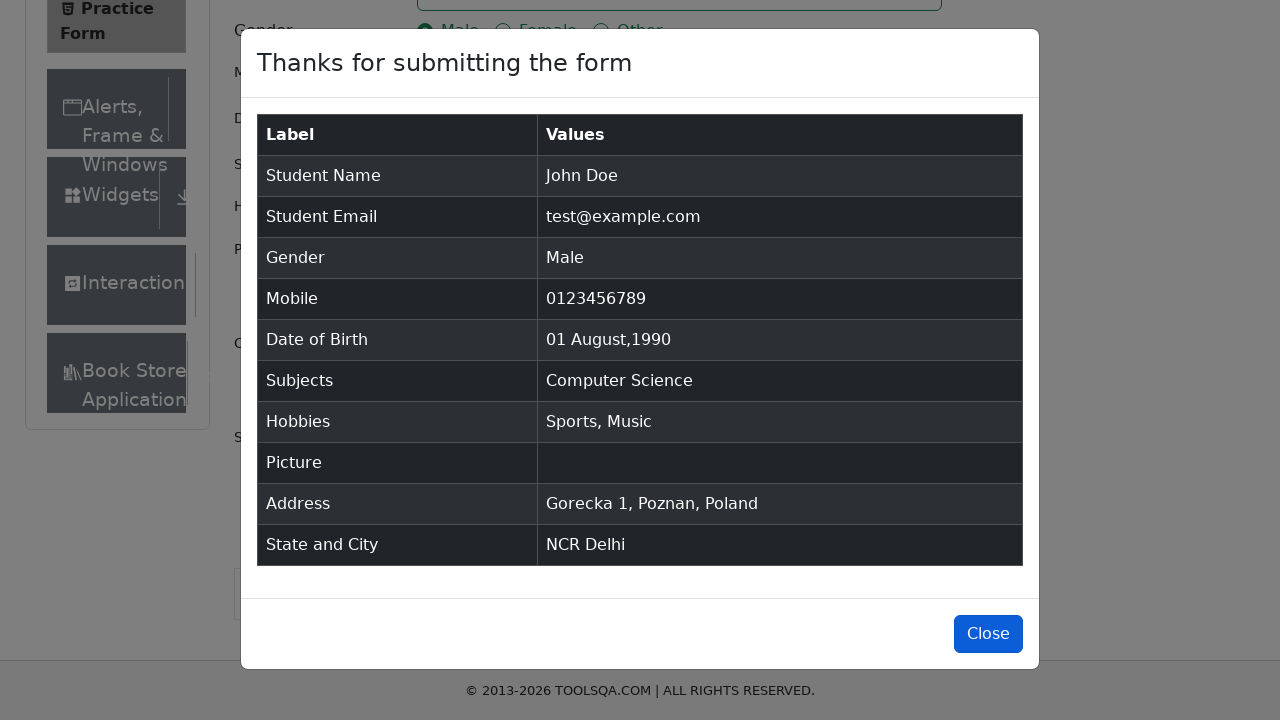